Tests click-and-hold and release actions on a button element to demonstrate mouse interaction capabilities

Starting URL: https://demoqa.com/buttons

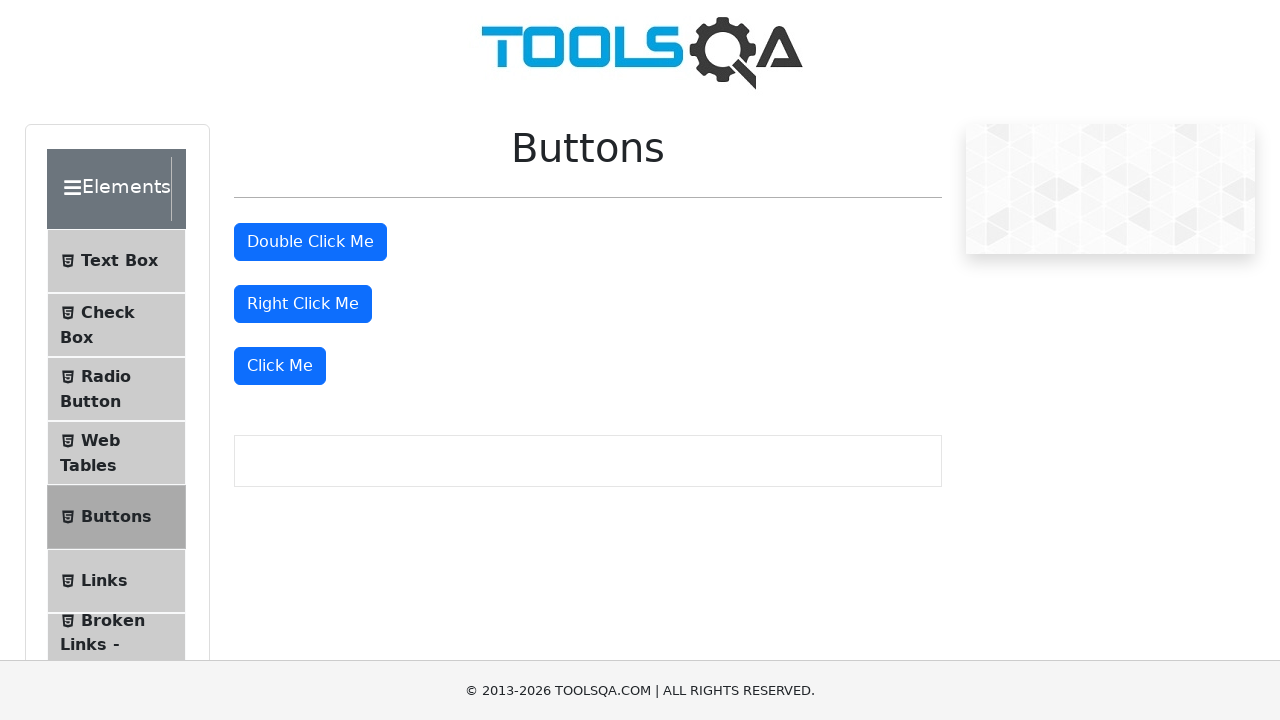

Located the 'Click Me' button element
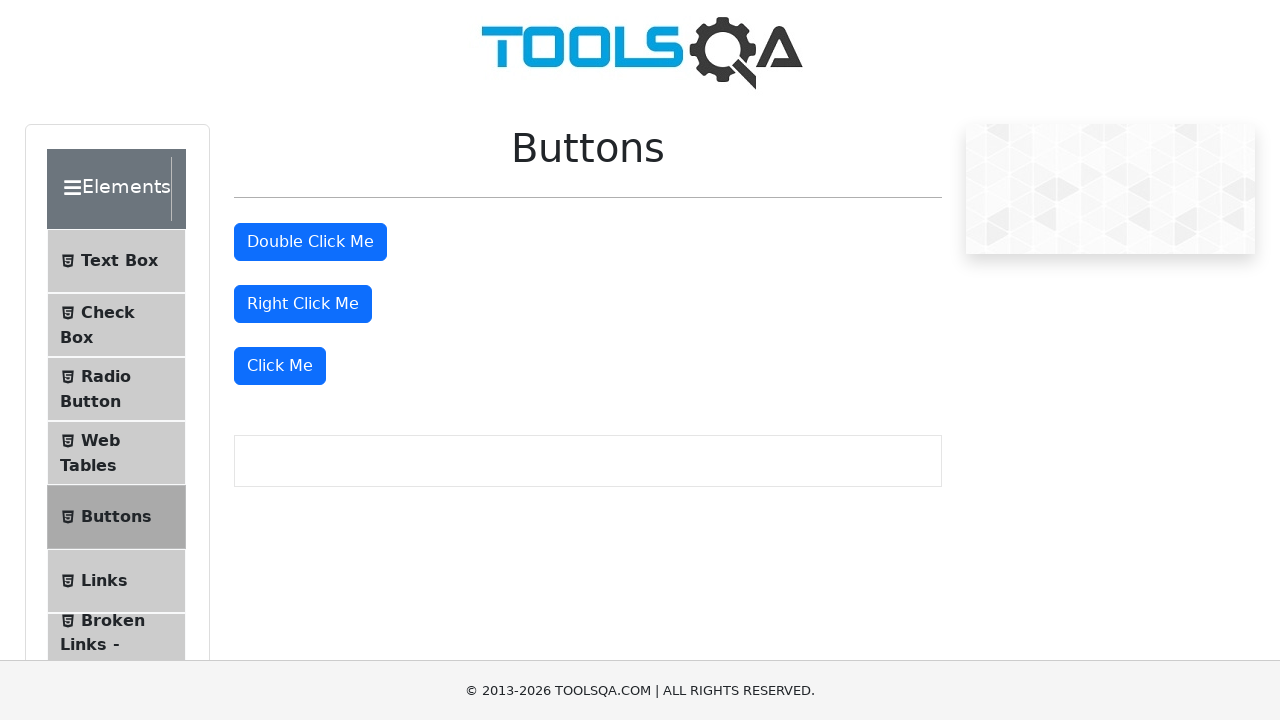

Hovered over the 'Click Me' button at (280, 366) on xpath=//button[.='Click Me']
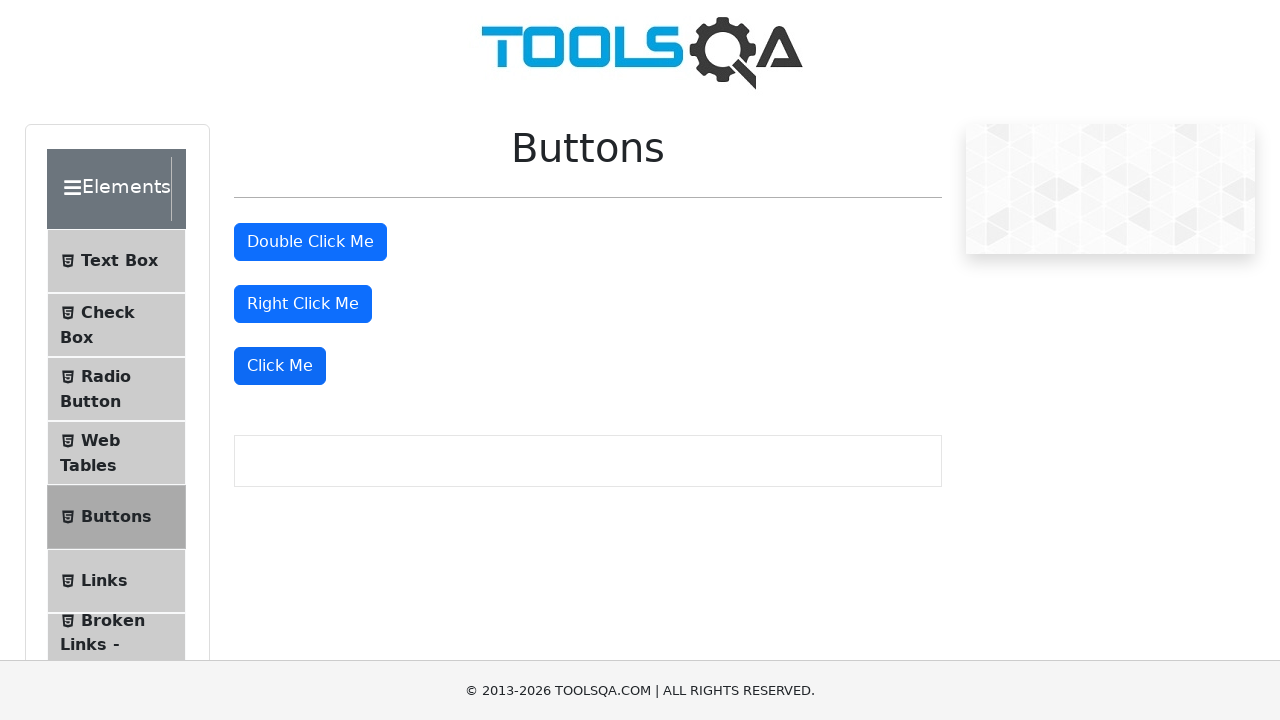

Pressed down mouse button on the button element at (280, 366)
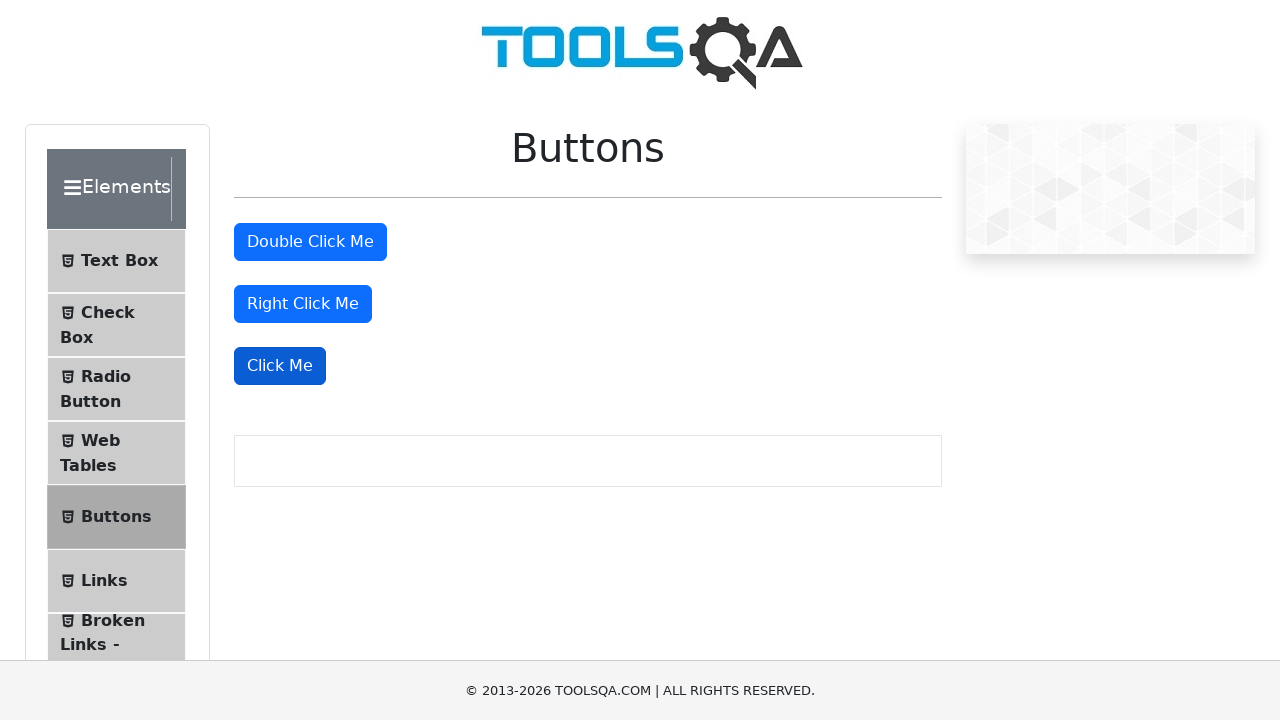

Waited 1000ms while holding mouse button down
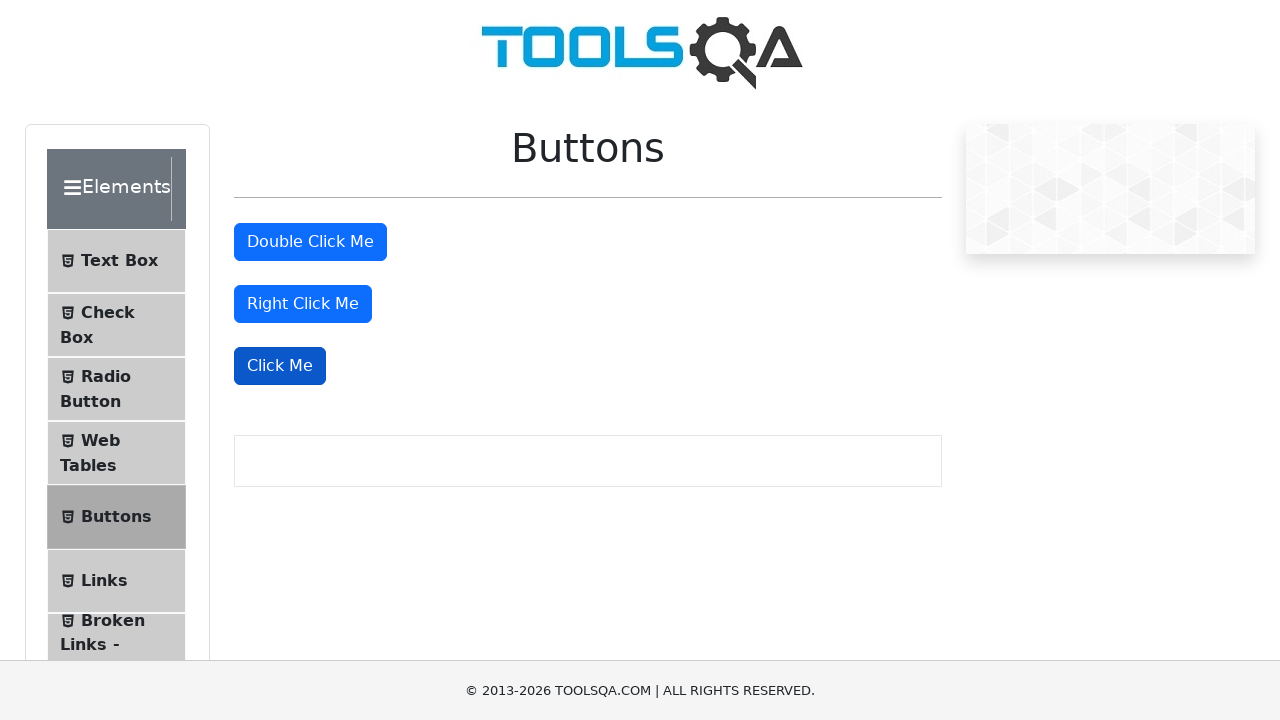

Released the mouse button to complete click-and-hold action at (280, 366)
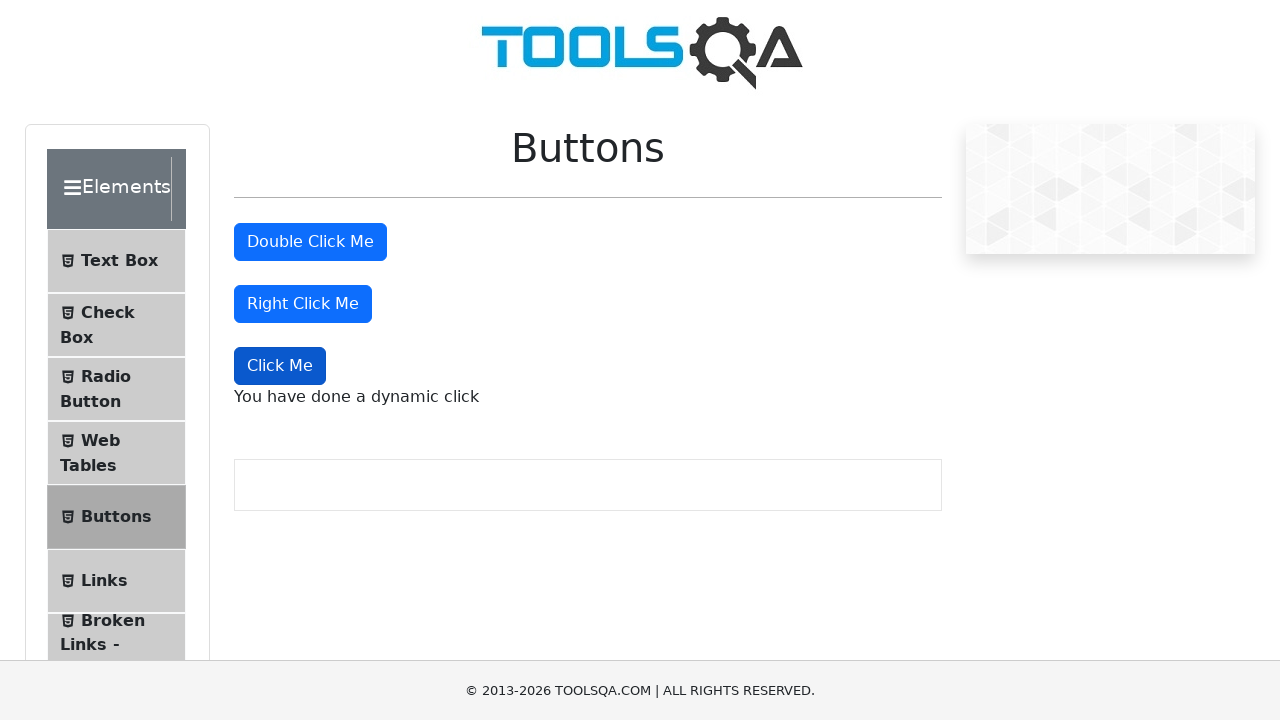

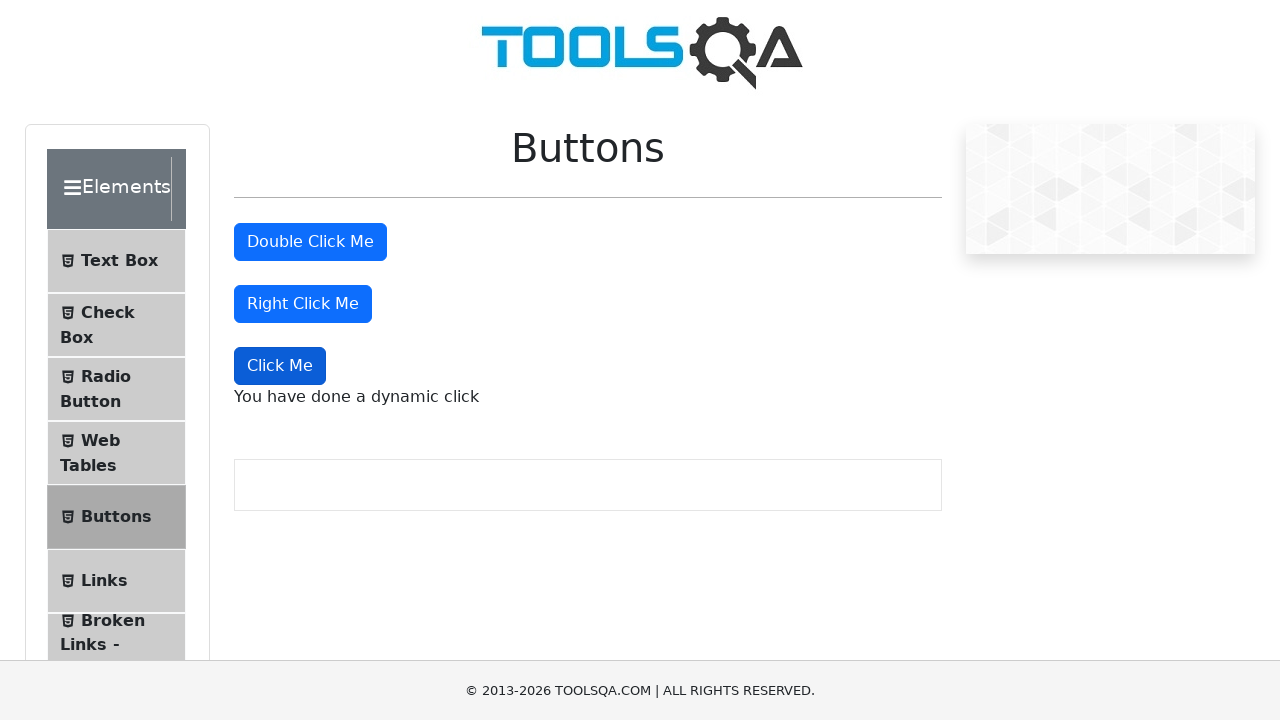